Navigates to the Booking.com homepage. This is a minimal test that only performs the initial page load with no additional interactions.

Starting URL: https://www.booking.com/

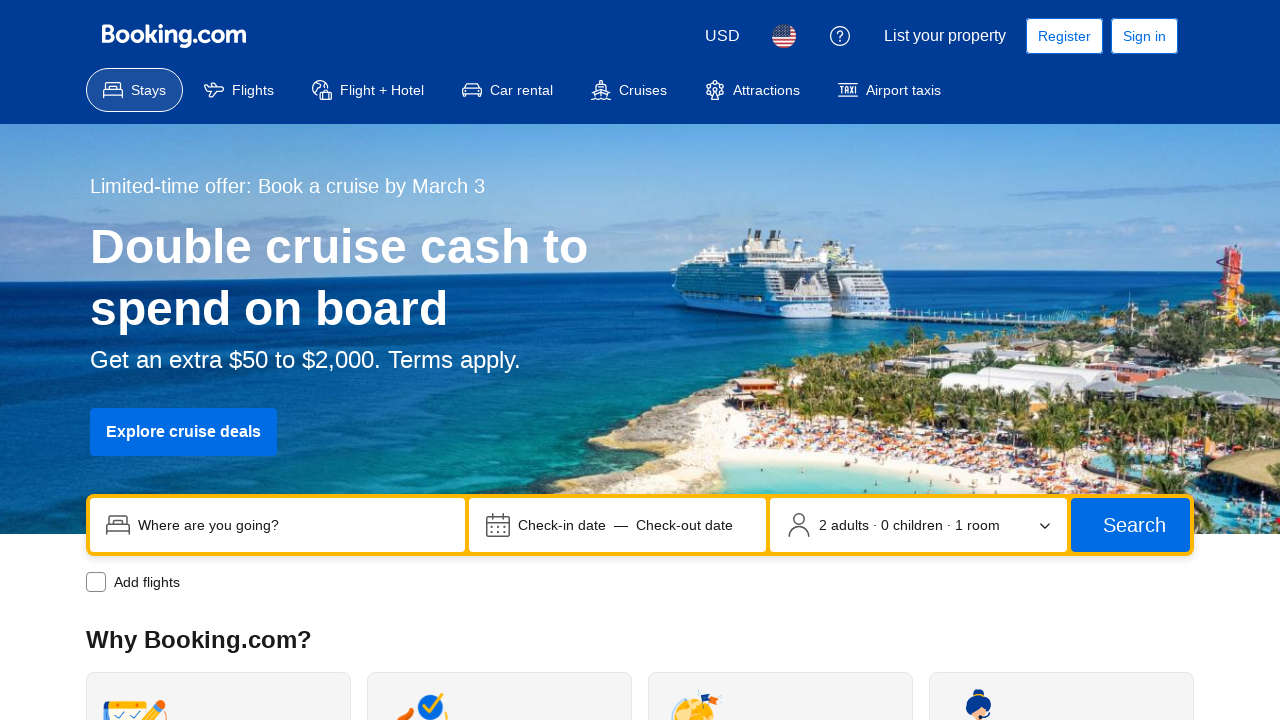

Navigated to Booking.com homepage
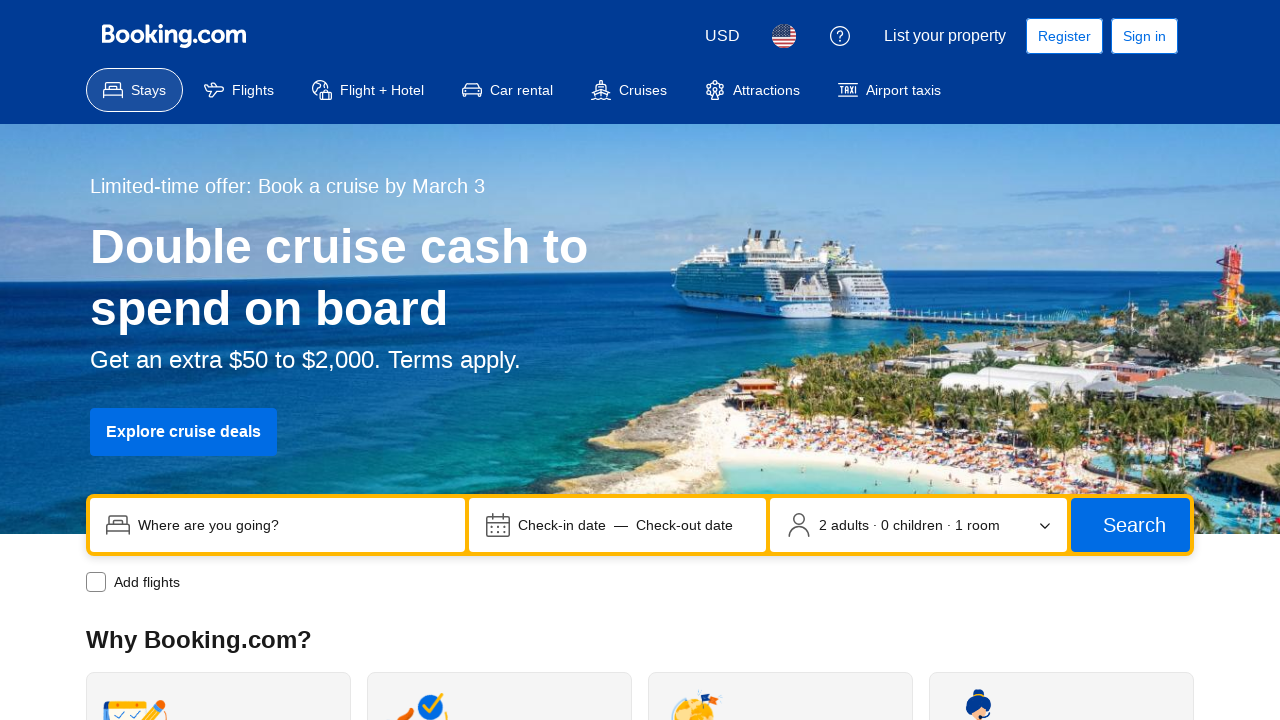

Page fully loaded (DOM content loaded)
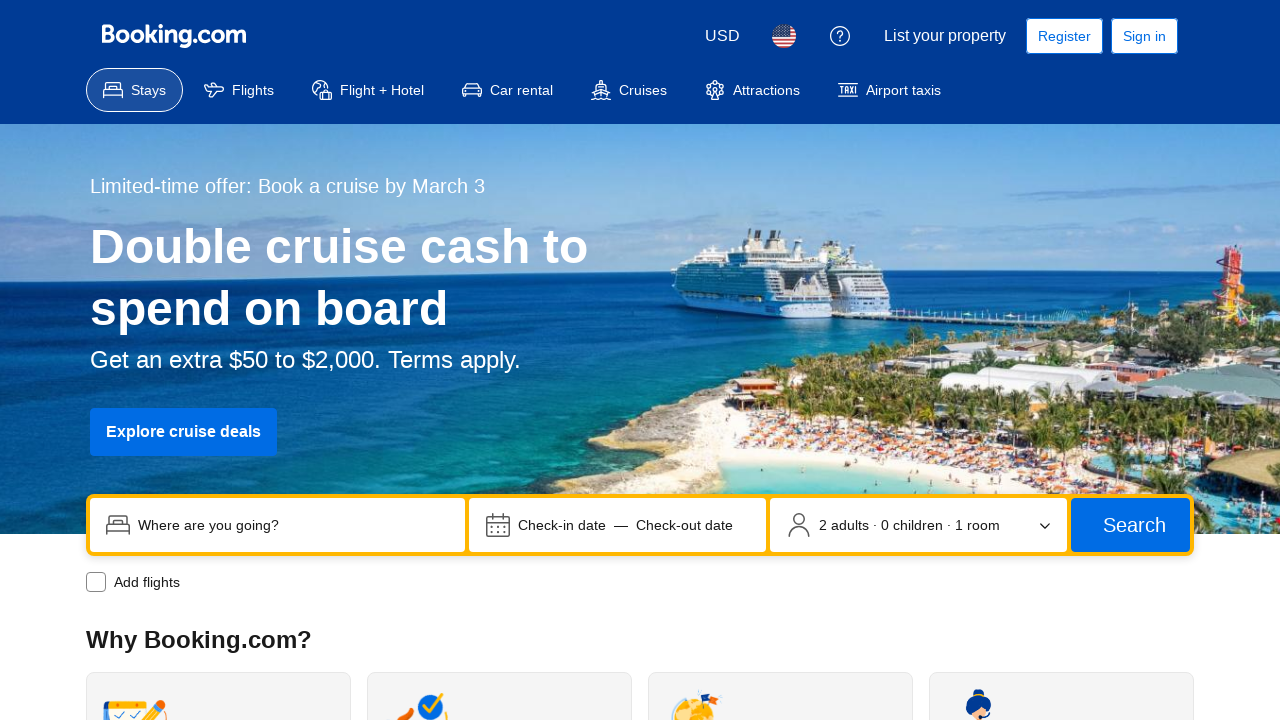

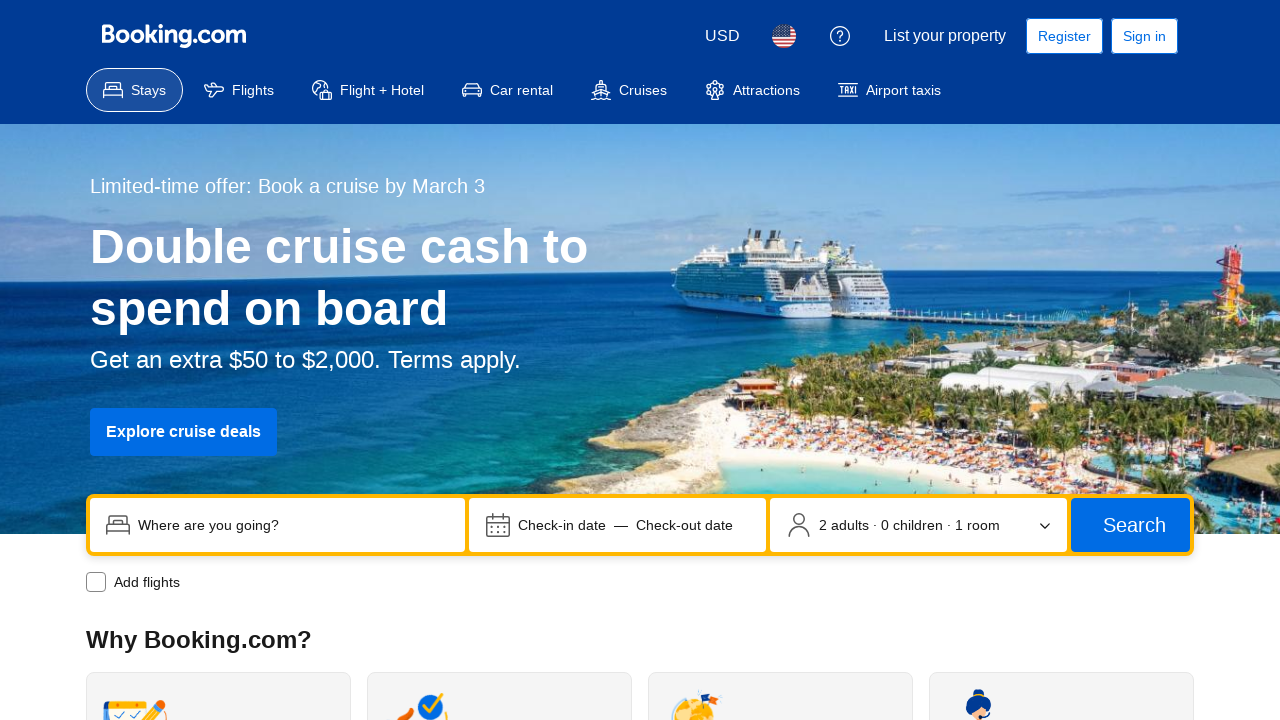